Tests marking a todo item as incomplete by toggling it twice

Starting URL: https://todomvc.com/examples/react/dist/

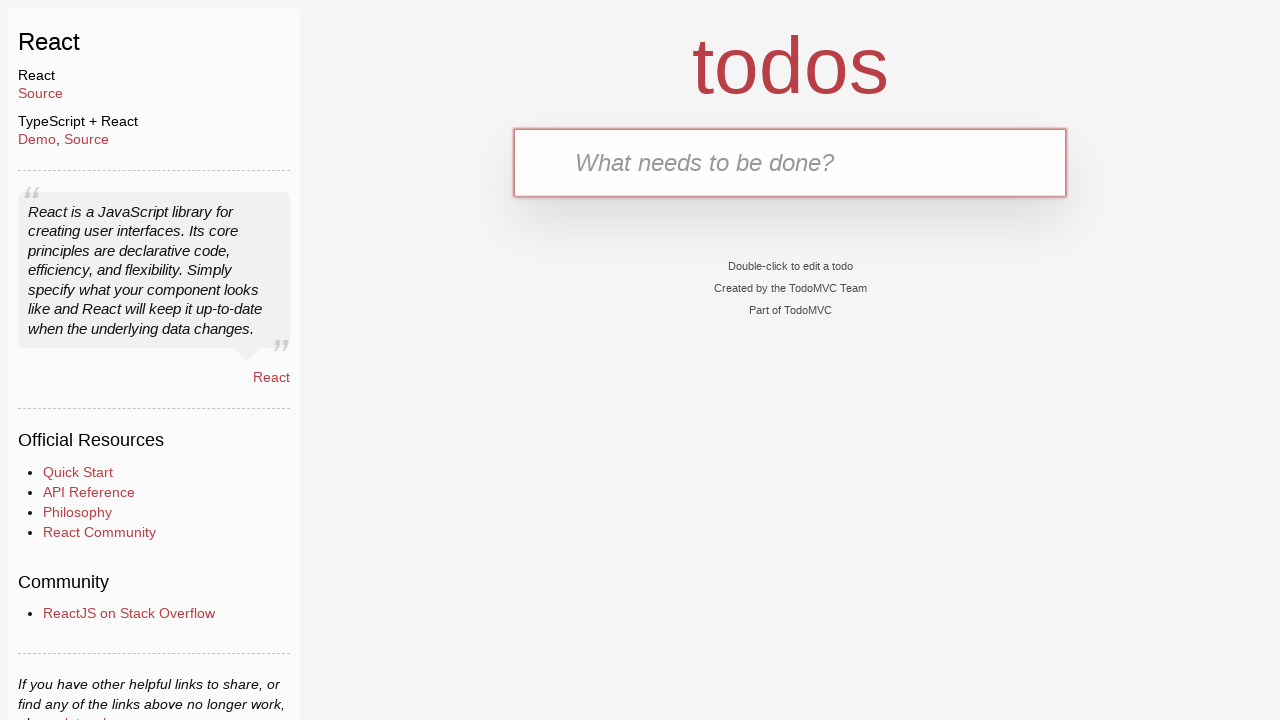

Filled new todo input with 'Buy Sweets' on .new-todo
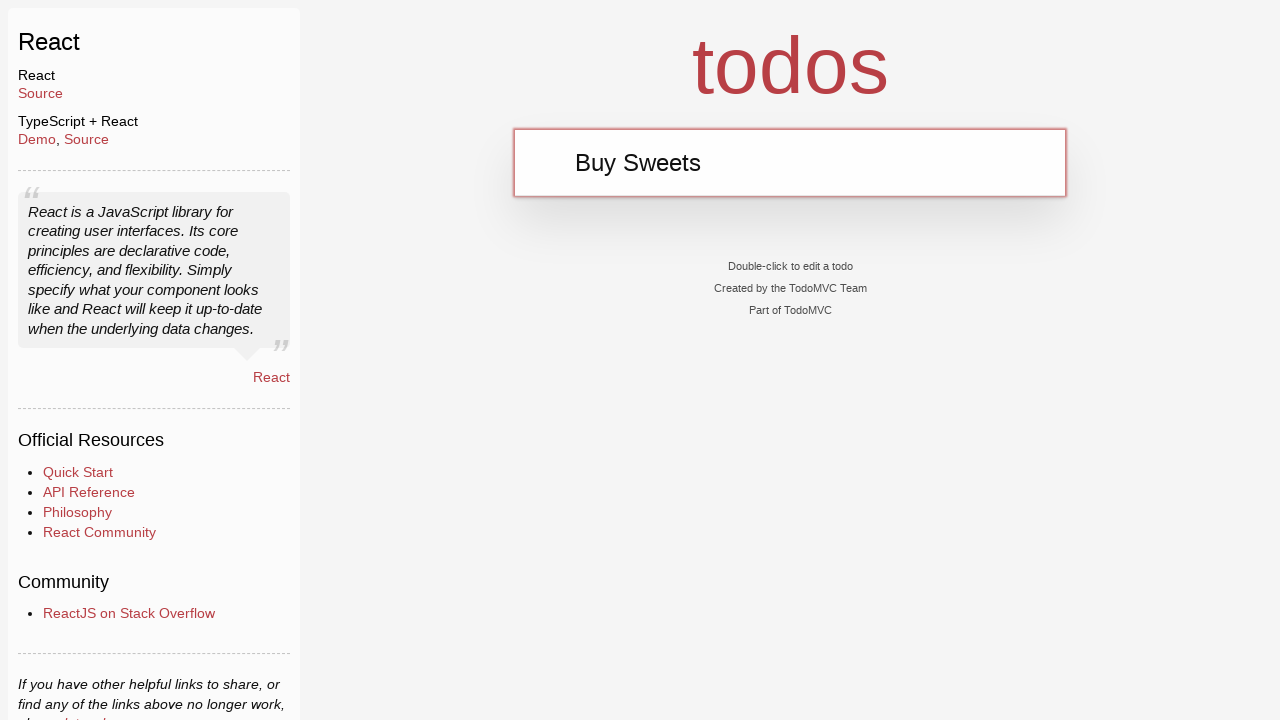

Pressed Enter to add 'Buy Sweets' todo item on .new-todo
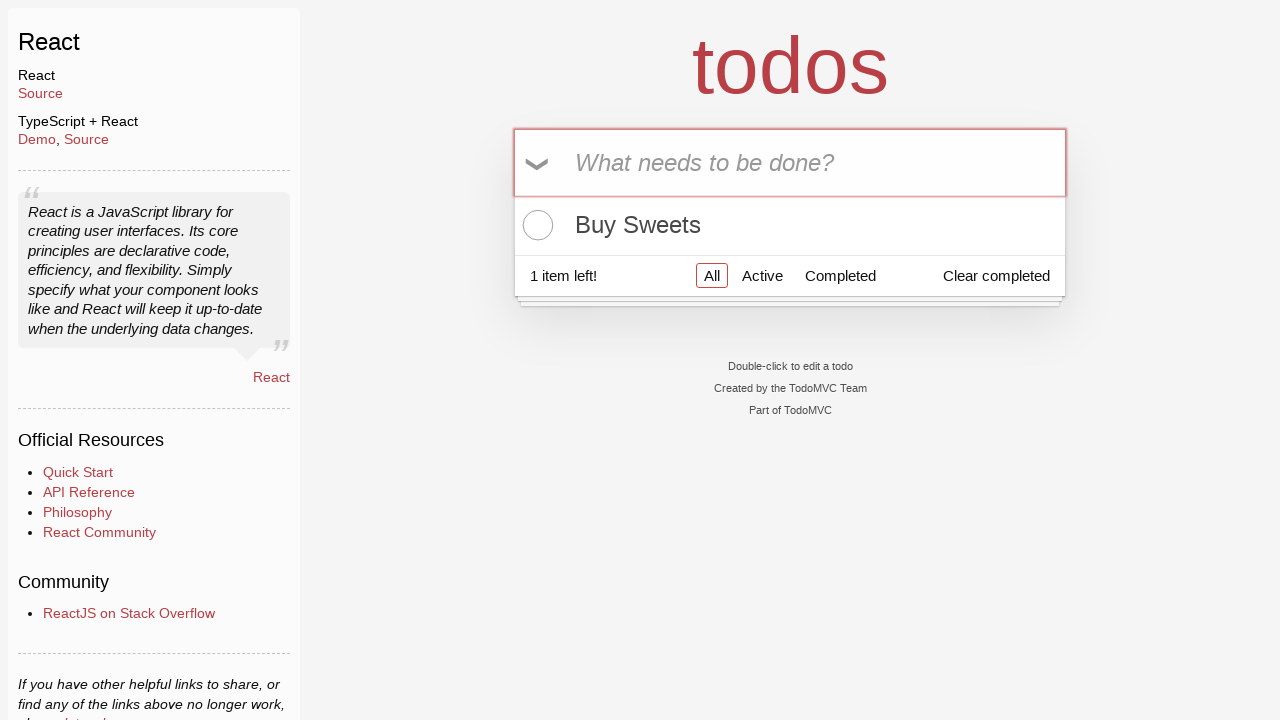

Filled new todo input with 'Walk the dog' on .new-todo
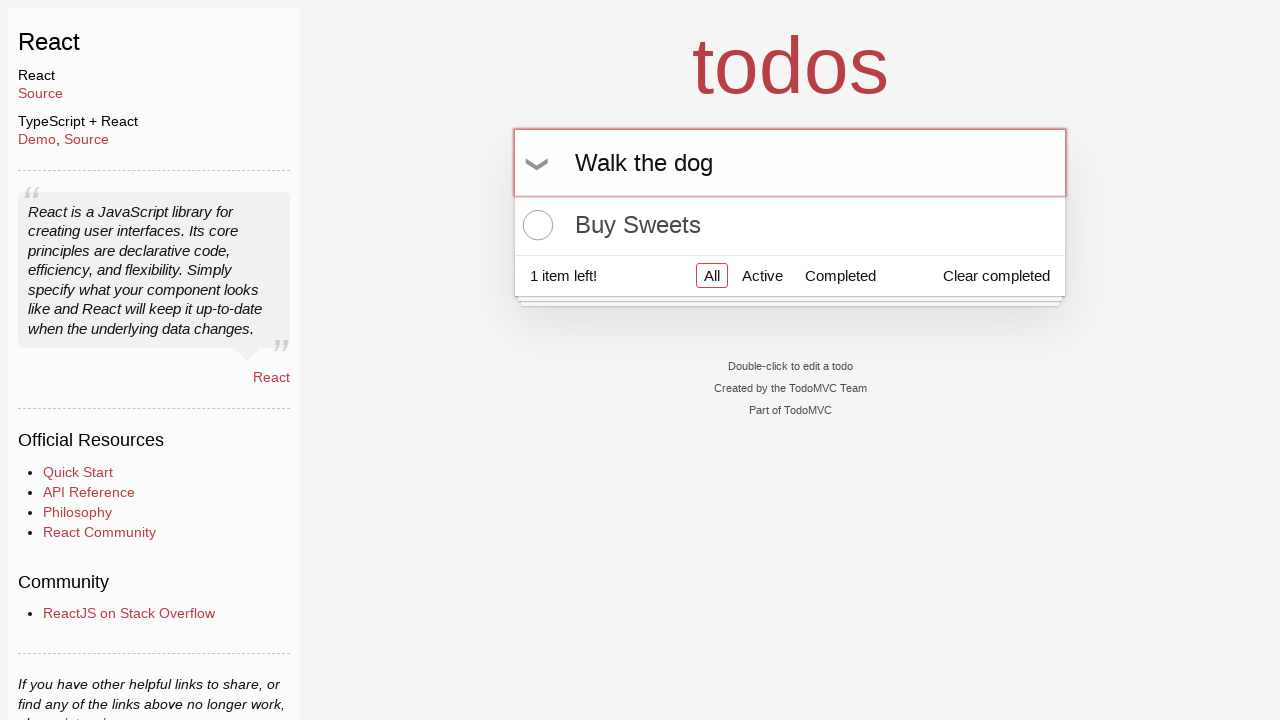

Pressed Enter to add 'Walk the dog' todo item on .new-todo
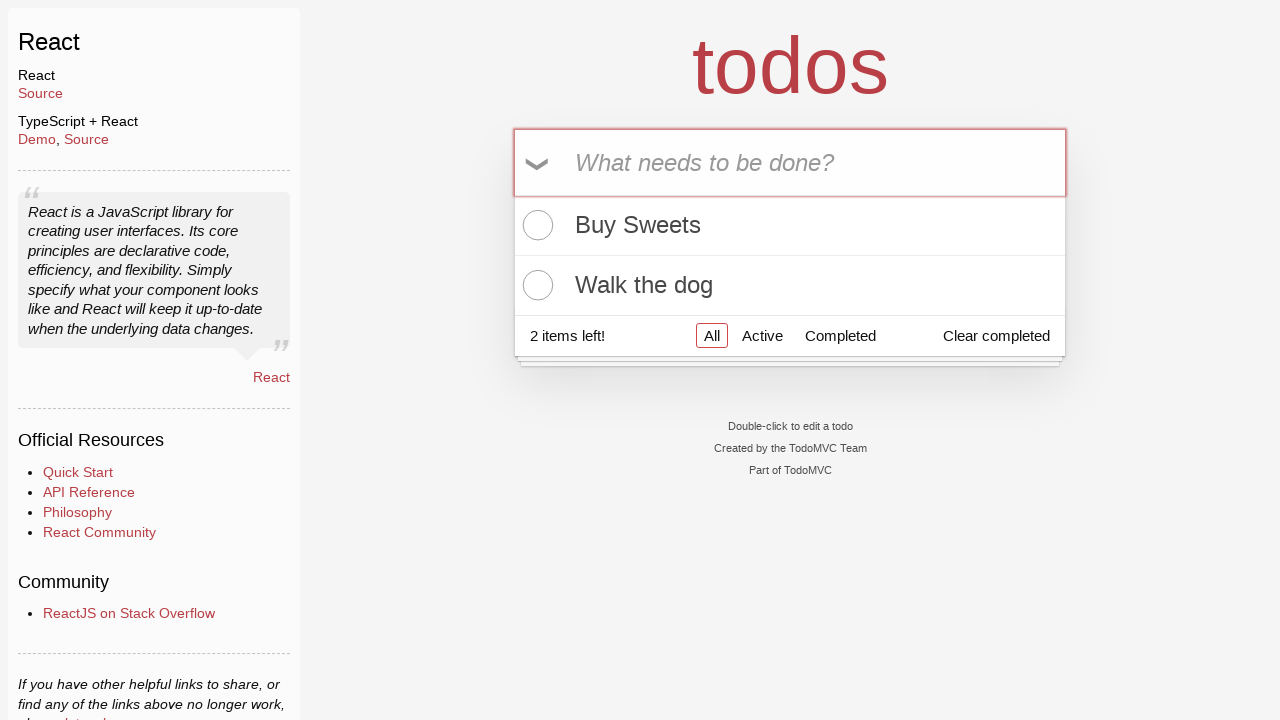

Filled new todo input with 'Talk to Gary' on .new-todo
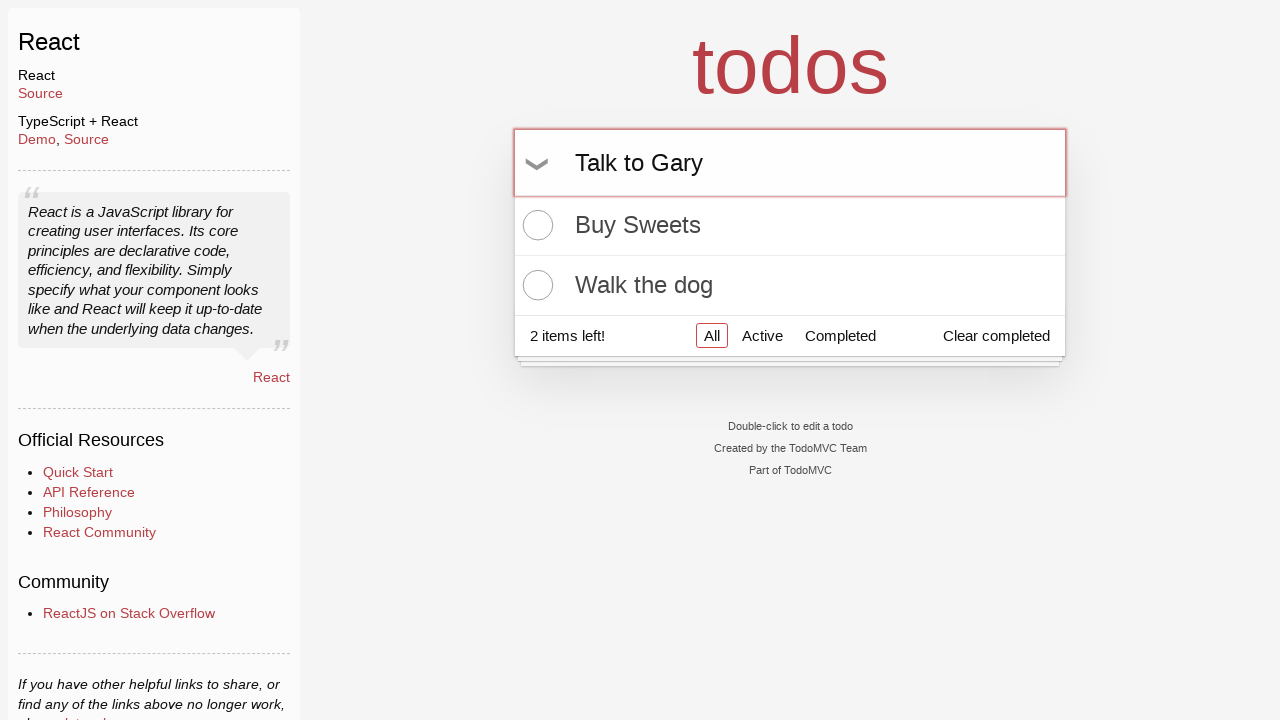

Pressed Enter to add 'Talk to Gary' todo item on .new-todo
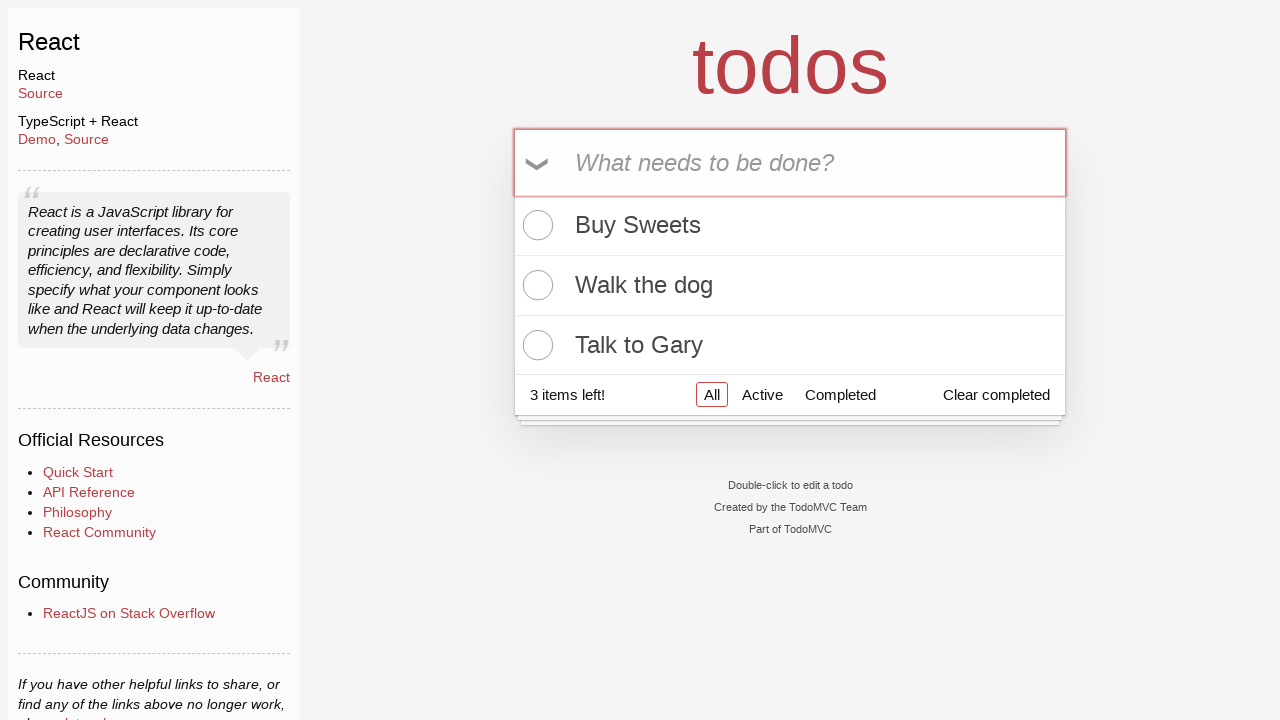

Clicked toggle checkbox on first todo item to mark as complete at (535, 225) on .todo-list li:first-child .toggle
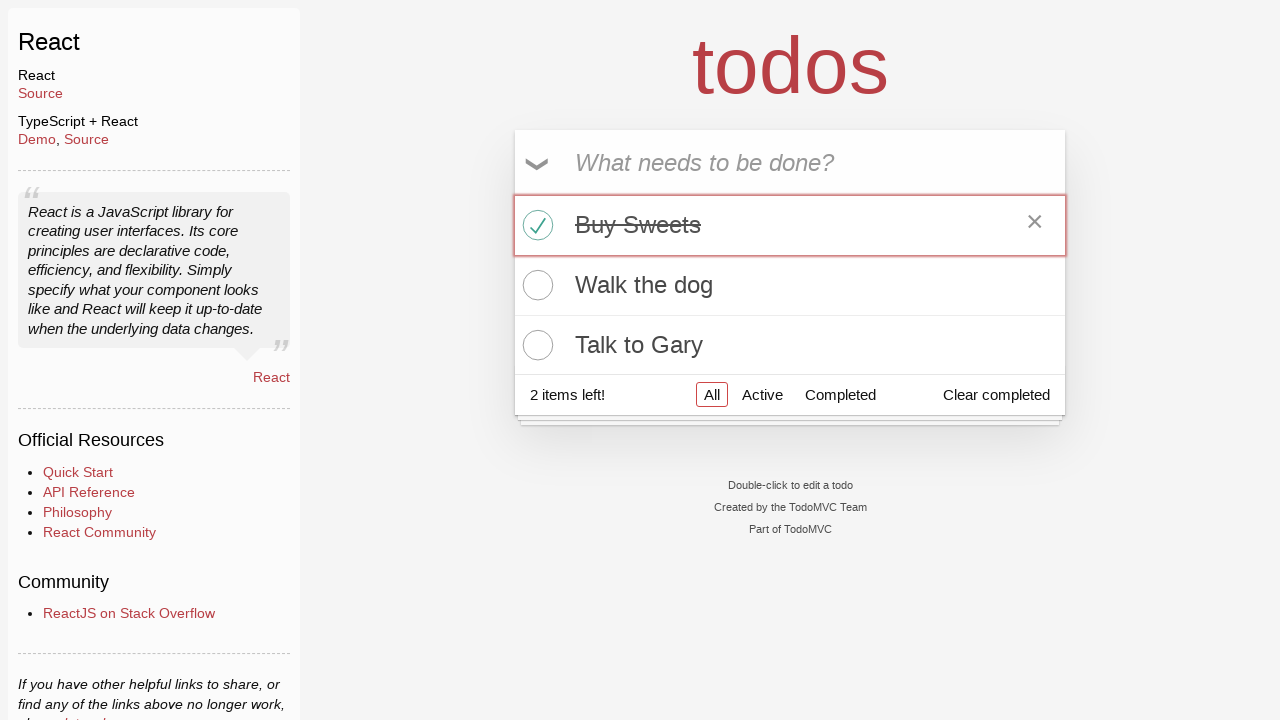

Clicked toggle checkbox on first todo item again to mark as incomplete at (535, 225) on .todo-list li:first-child .toggle
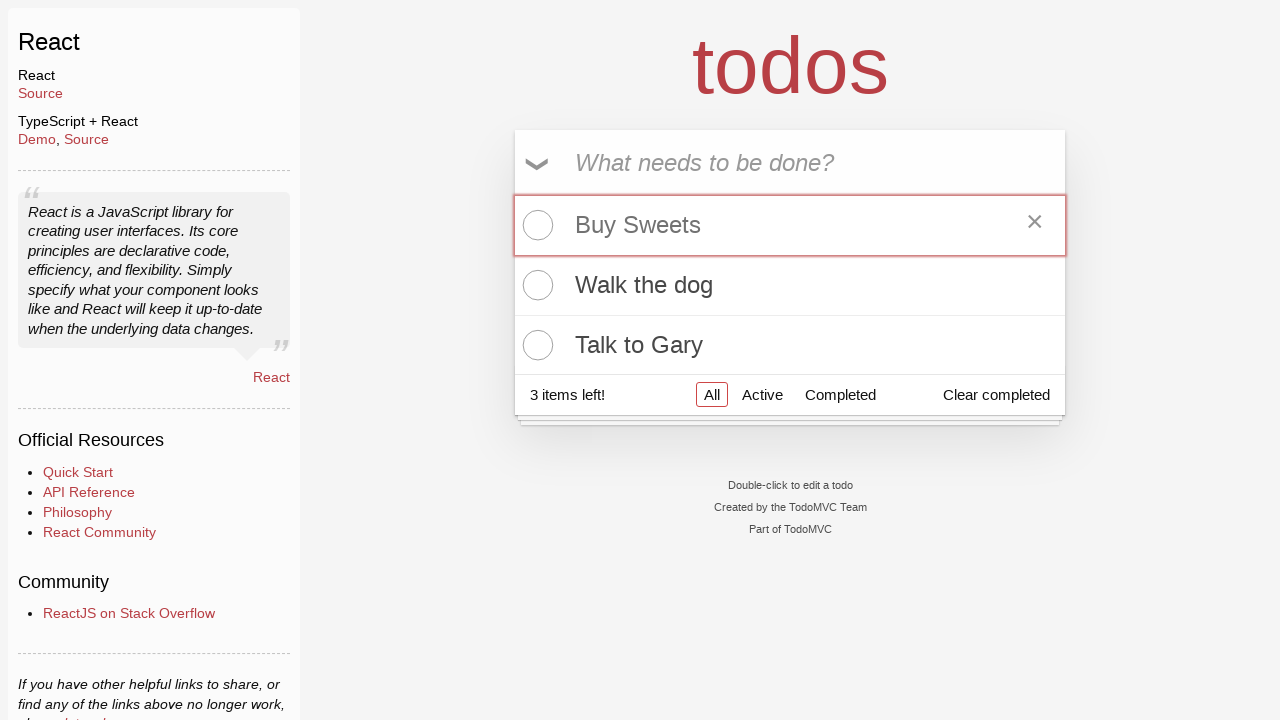

Waited for todo count selector to appear
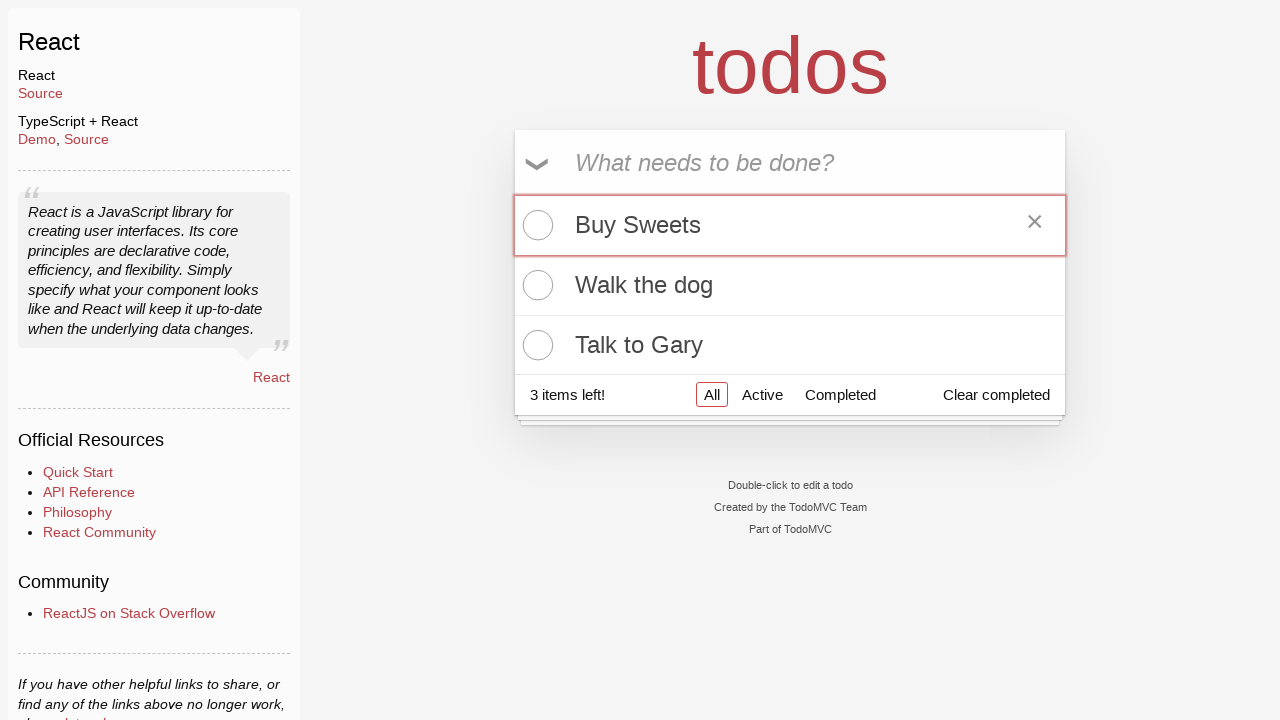

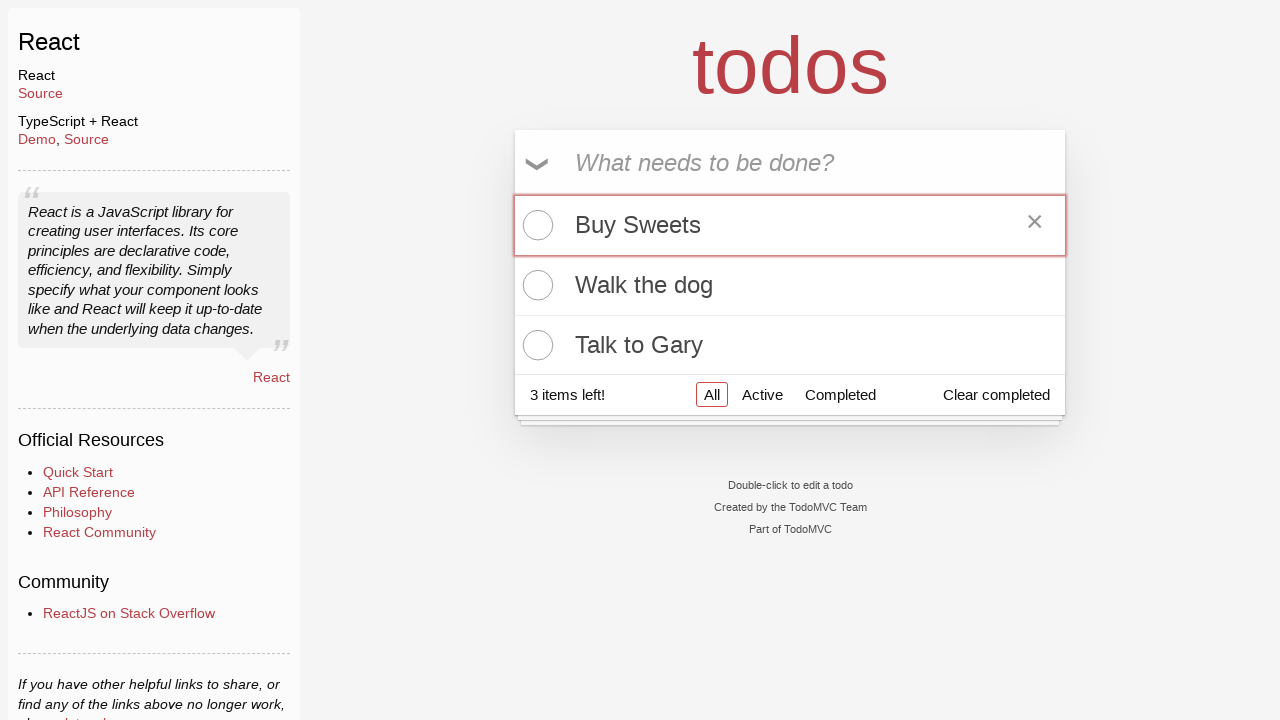